Tests finding and clicking a link by its full text

Starting URL: https://rahulshettyacademy.com/AutomationPractice/

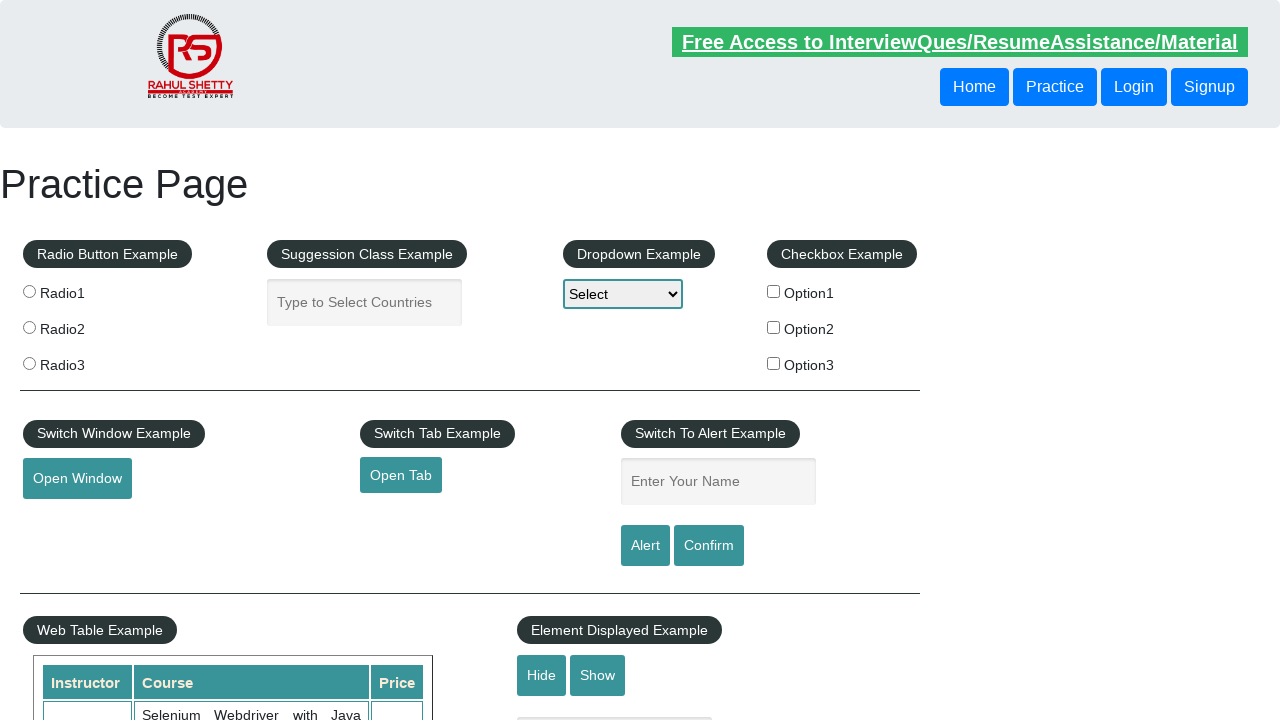

Clicked link by full text 'Free Access to InterviewQues/ResumeAssistance/Material' at (960, 42) on text=Free Access to InterviewQues/ResumeAssistance/Material
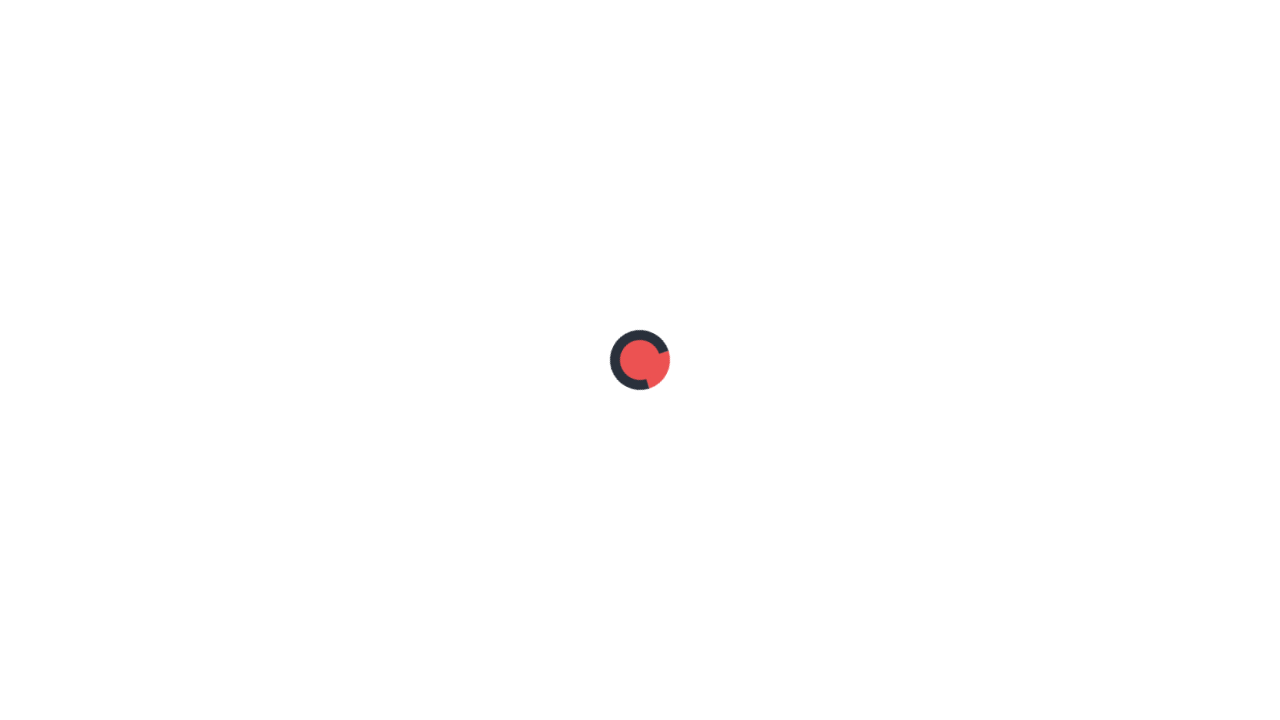

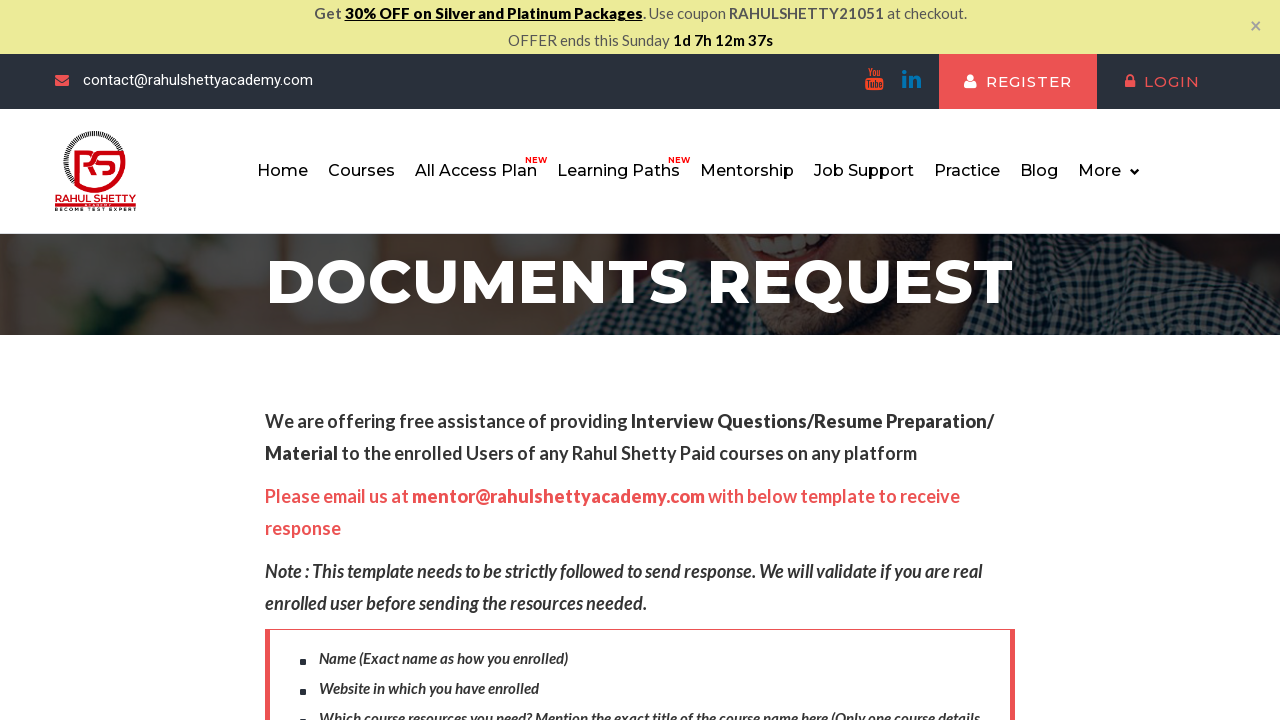